Tests the user registration form on automationexercise.com by navigating to the signup page, filling in name and email fields, and submitting the form to verify form validation behavior.

Starting URL: http://automationexercise.com

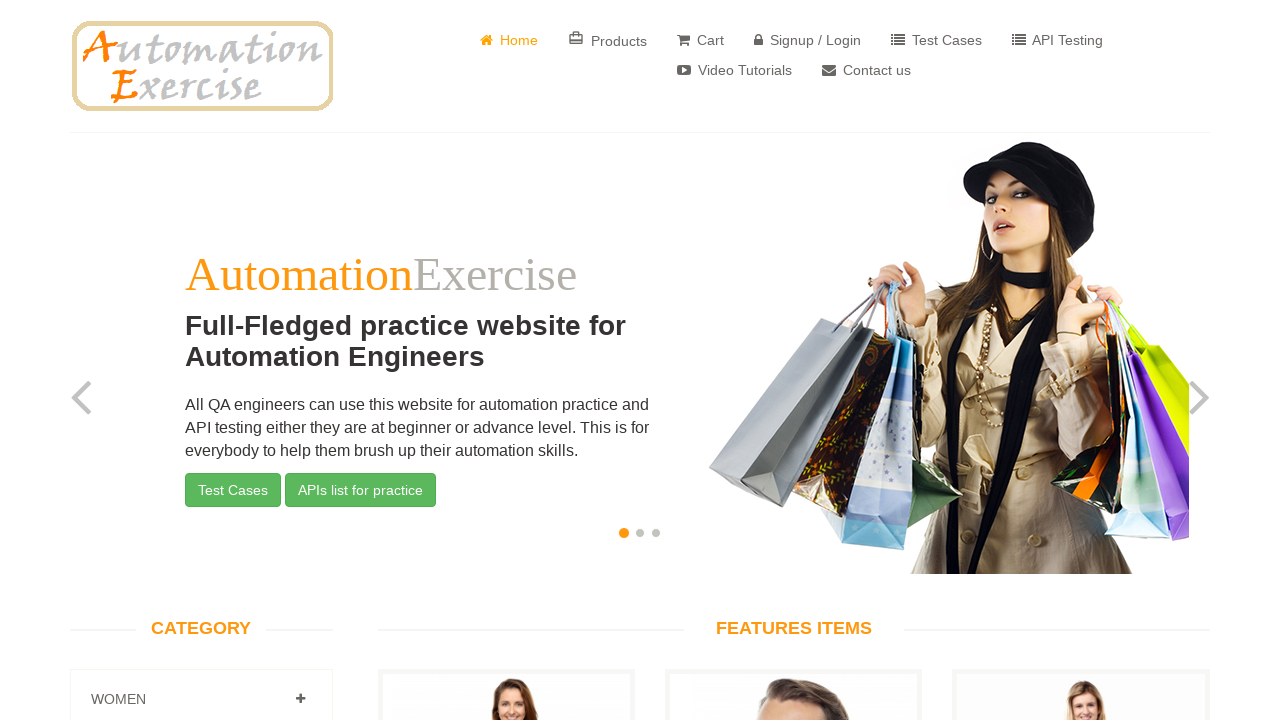

Clicked login/signup link in navigation at (808, 40) on a[href="/login"]
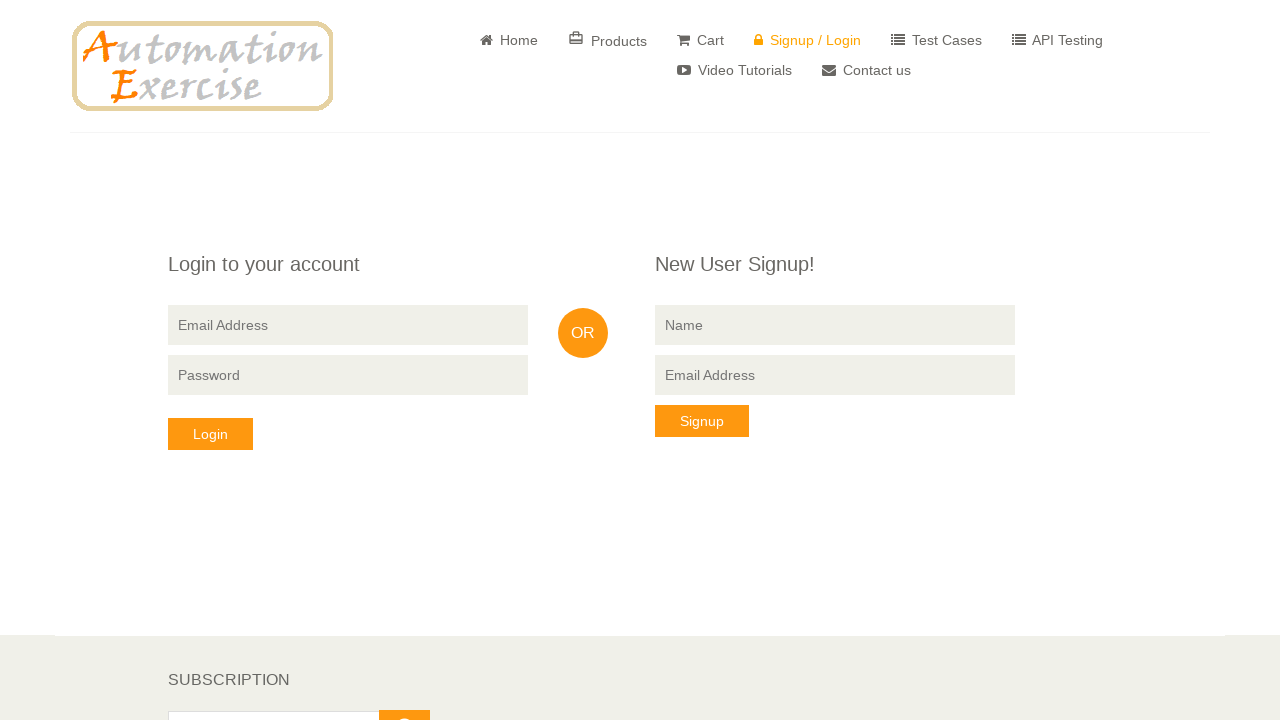

Signup form became visible with 'New User Signup!' heading
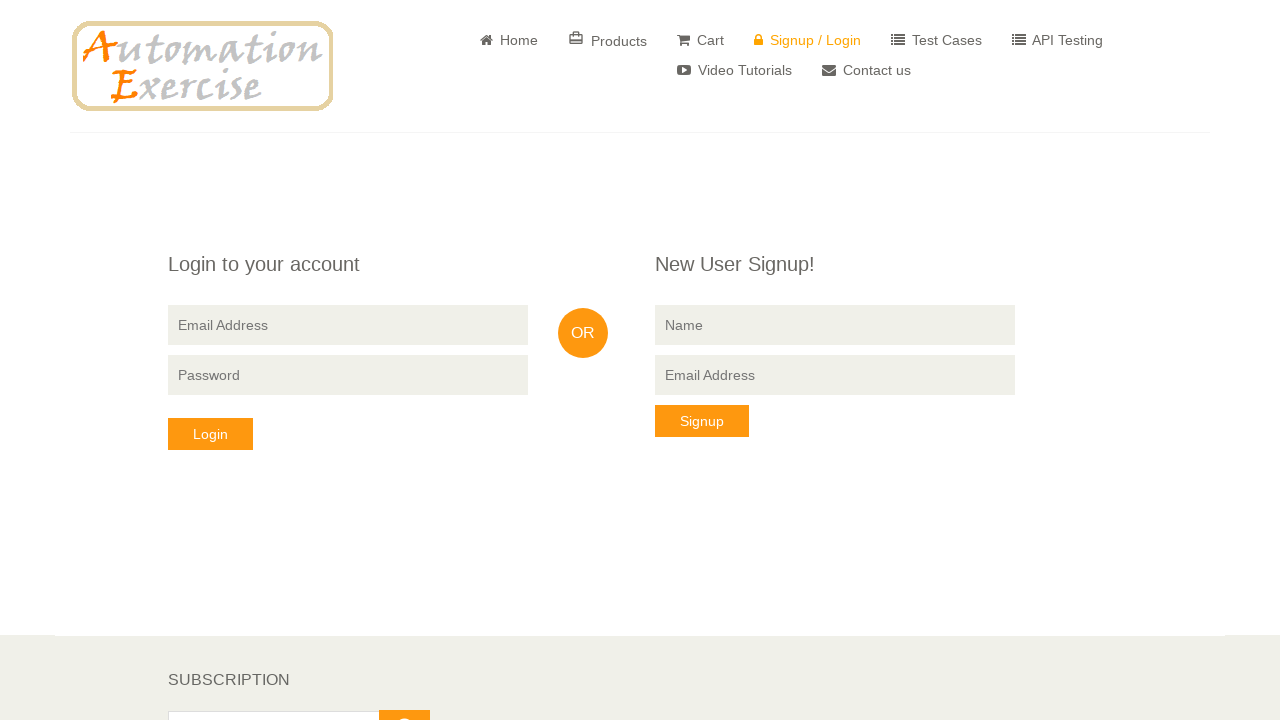

Filled name field with 'Jennifer Martinez' on input[data-qa="signup-name"]
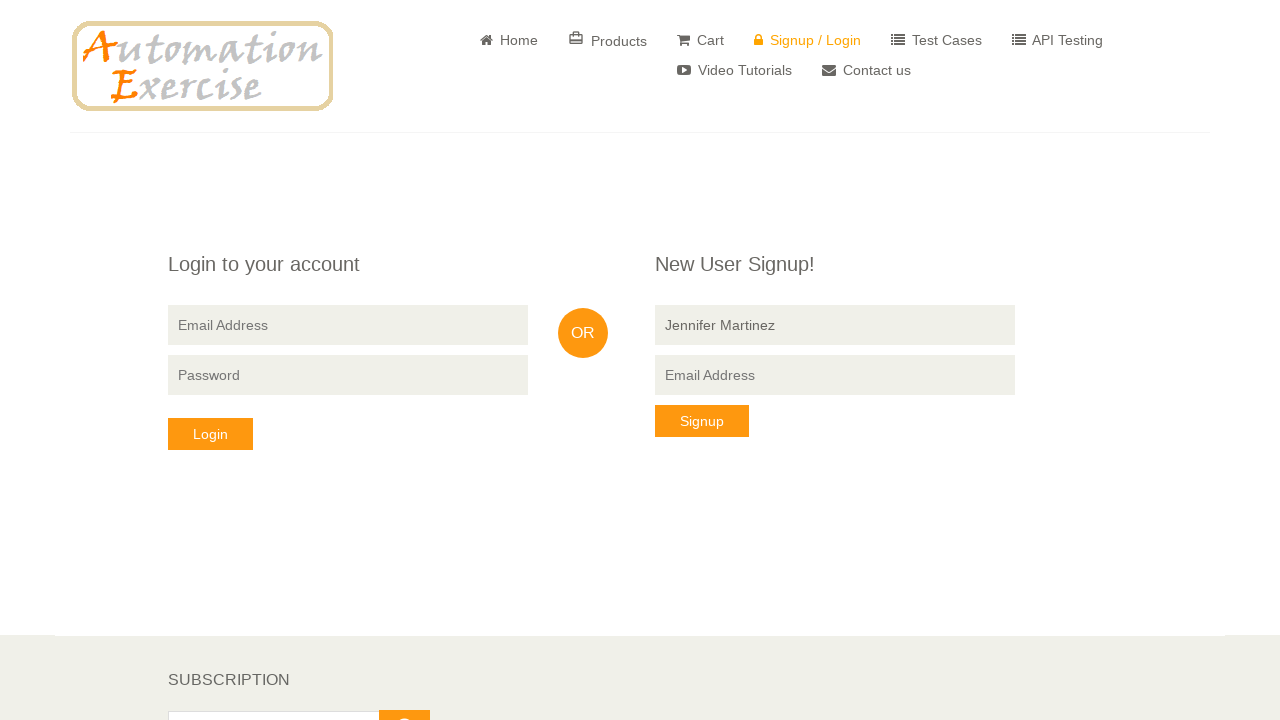

Filled email field with 'jennifer.martinez.test@example.com' on input[data-qa="signup-email"]
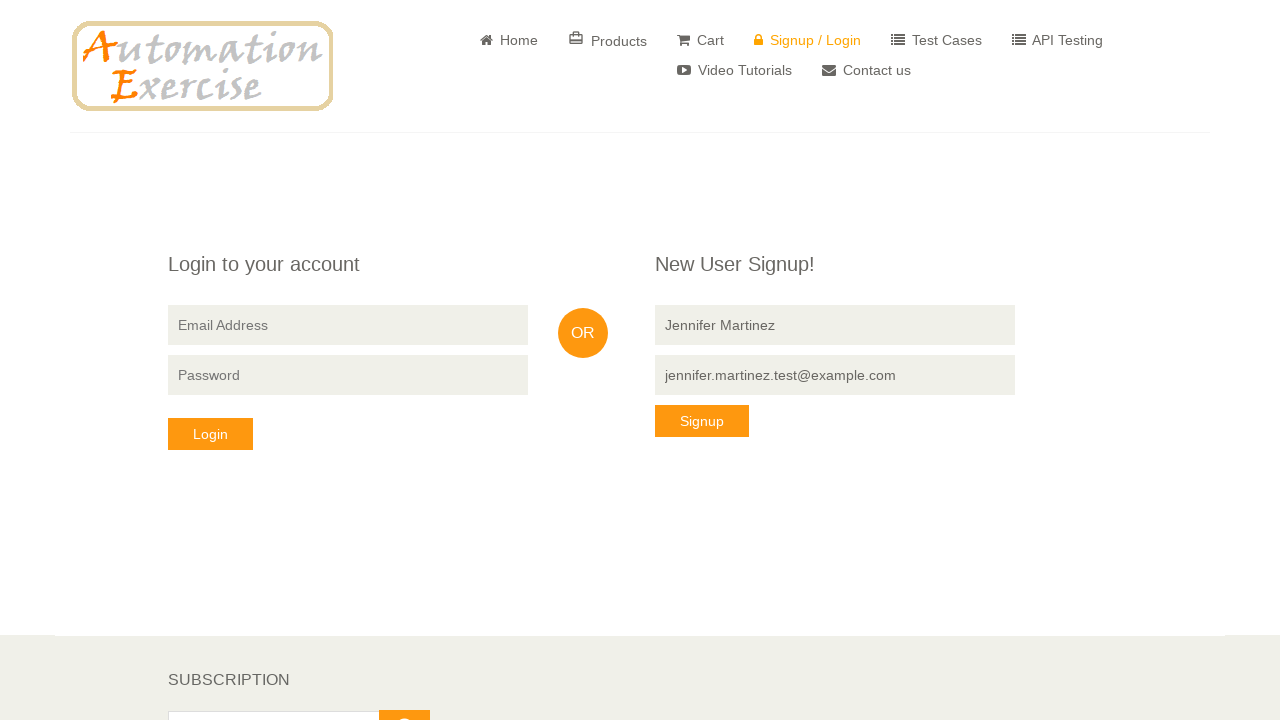

Clicked signup button to submit form at (702, 421) on button[data-qa="signup-button"]
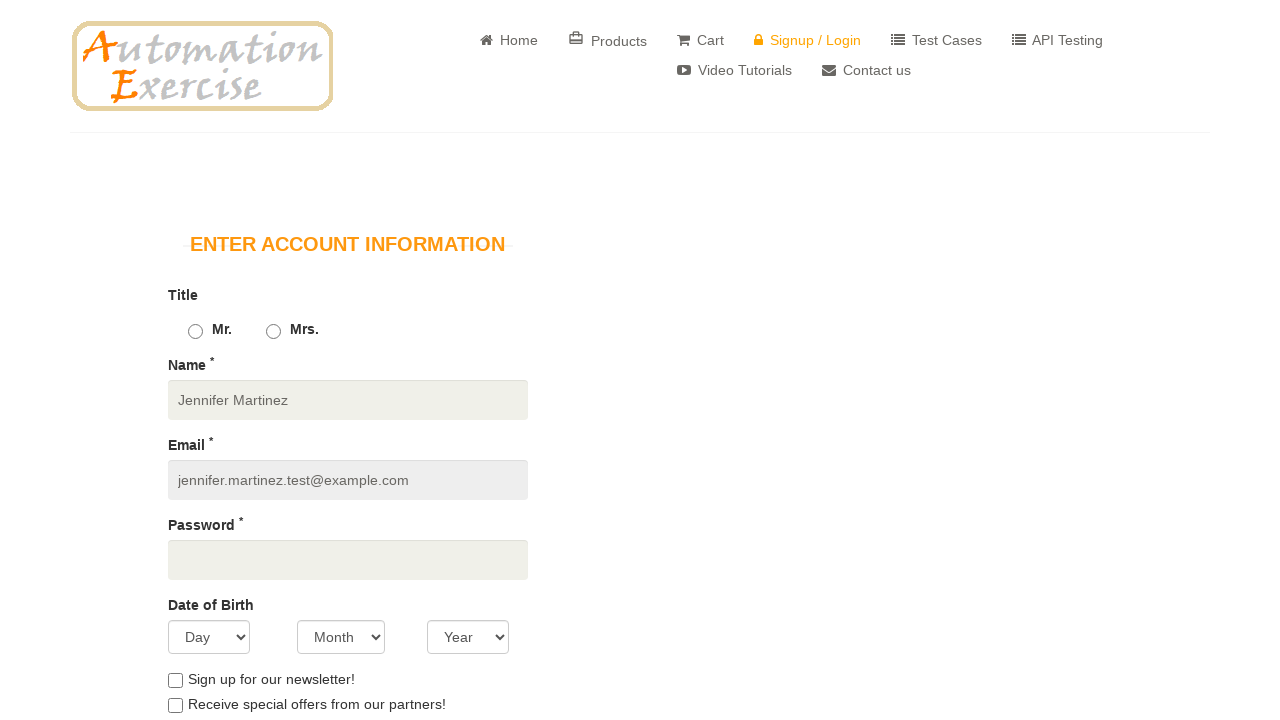

Form validation response received (either error message or next page with password field)
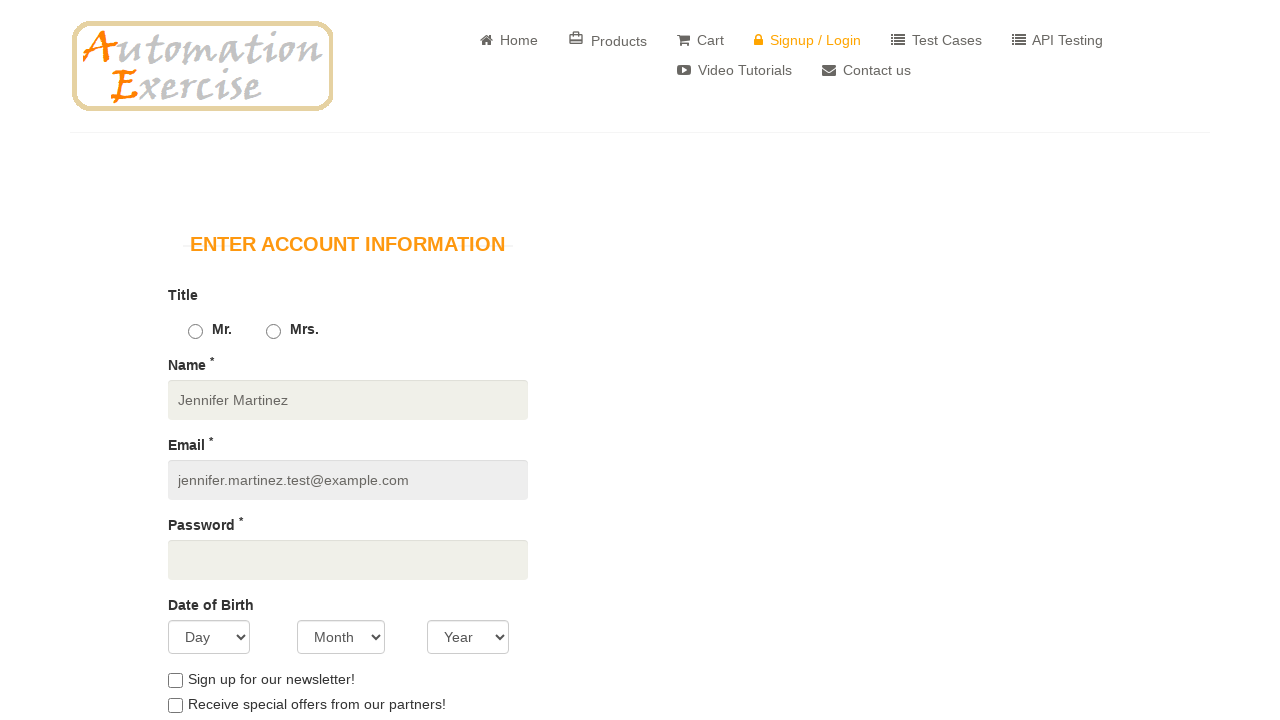

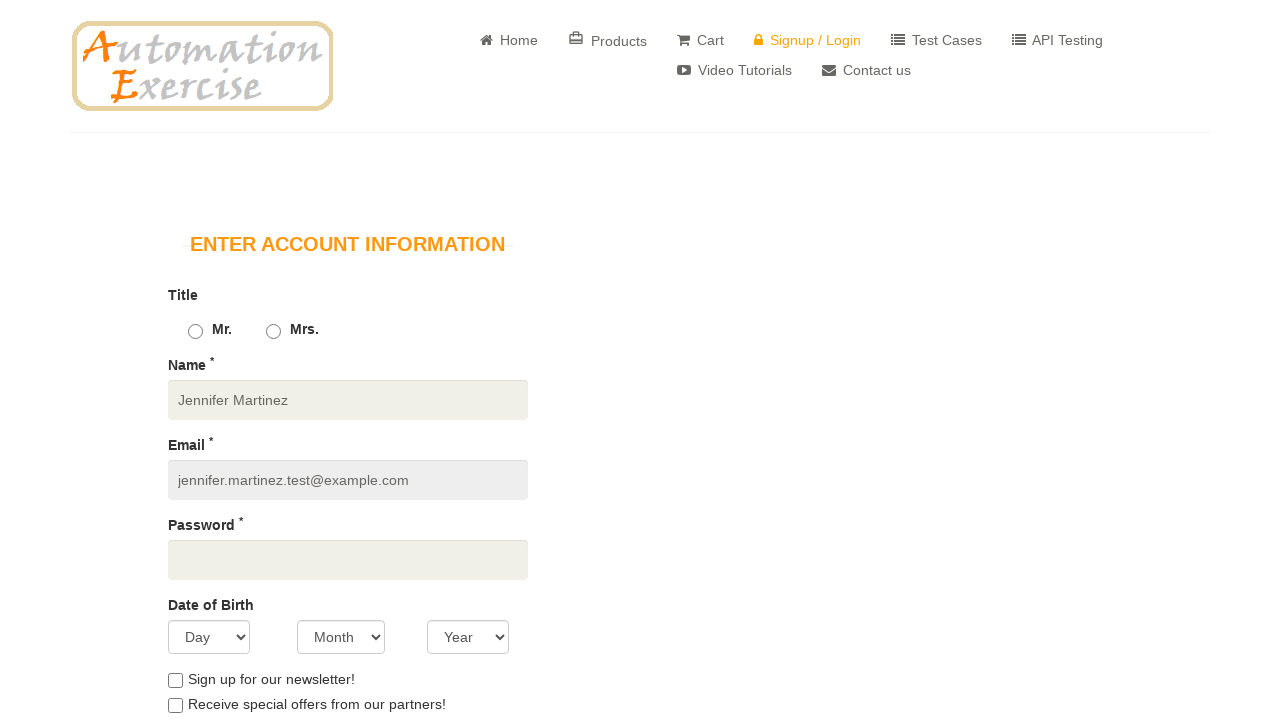